Tests various dropdown interactions on a flight booking form including static dropdowns, dynamic dropdowns, passenger selection, auto-suggestion, checkboxes, and radio buttons

Starting URL: https://rahulshettyacademy.com/dropdownsPractise/

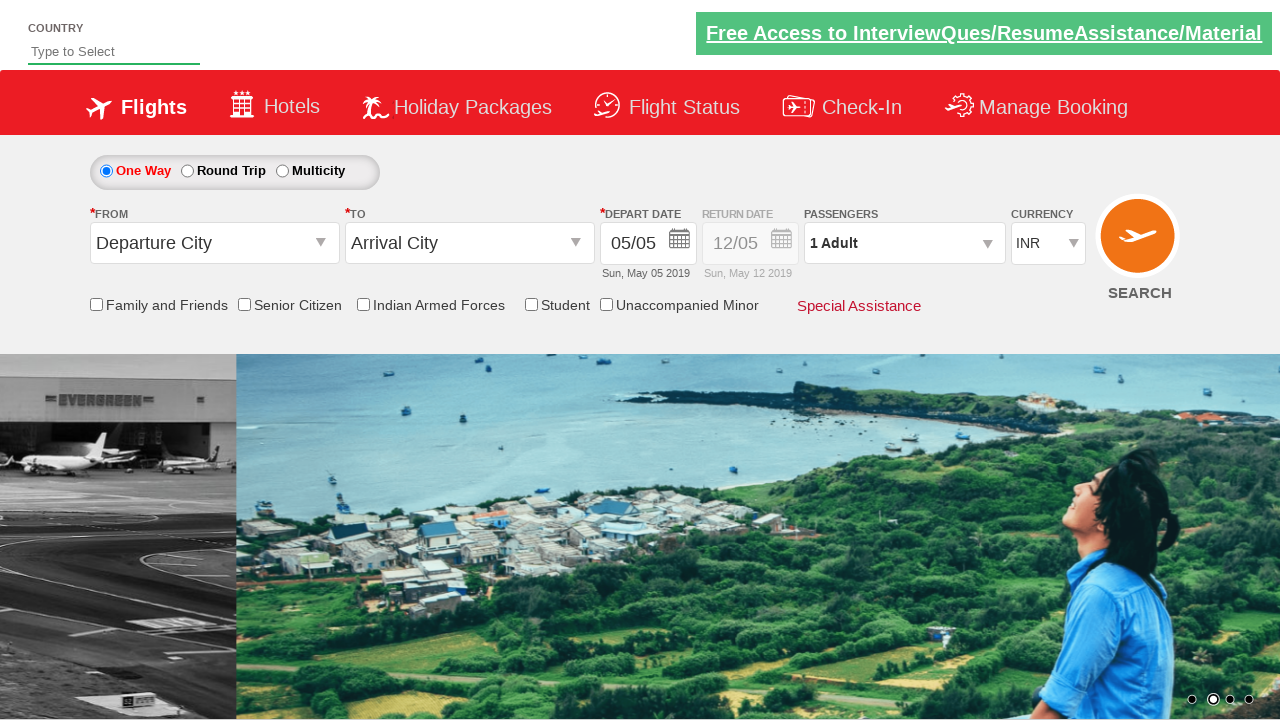

Selected currency dropdown option at index 3 on #ctl00_mainContent_DropDownListCurrency
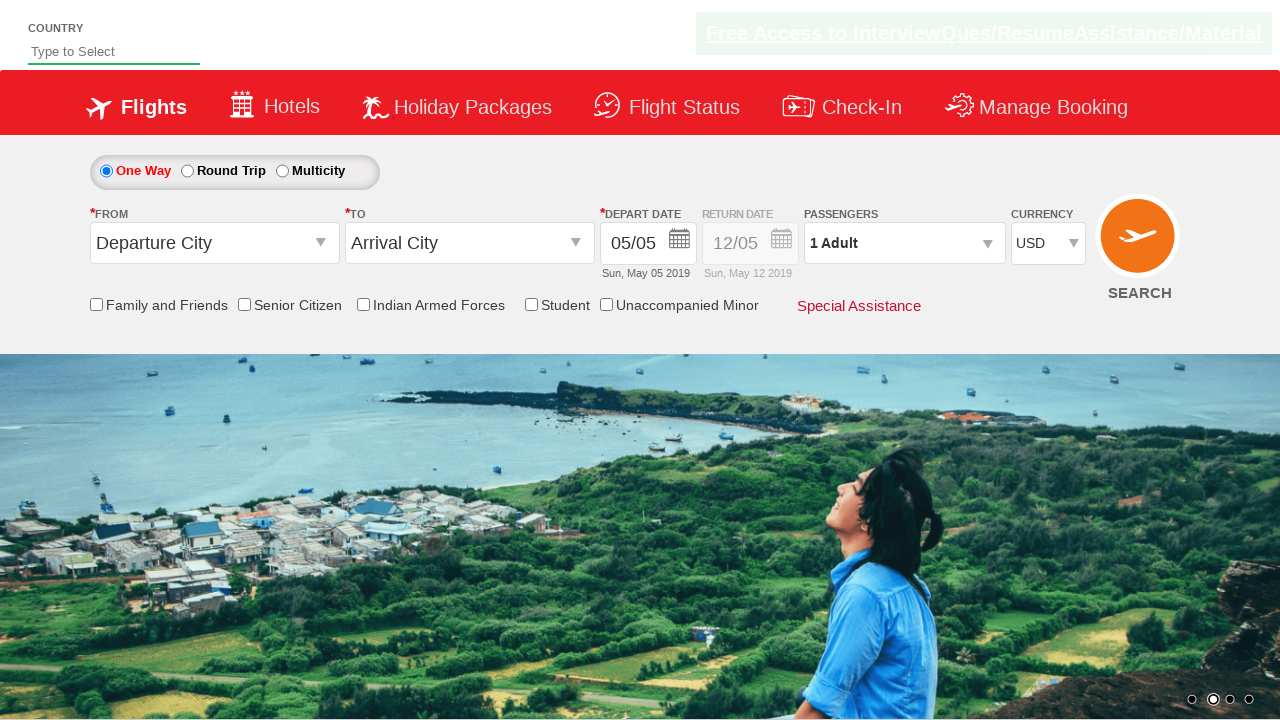

Selected currency dropdown option with value 'AED' on #ctl00_mainContent_DropDownListCurrency
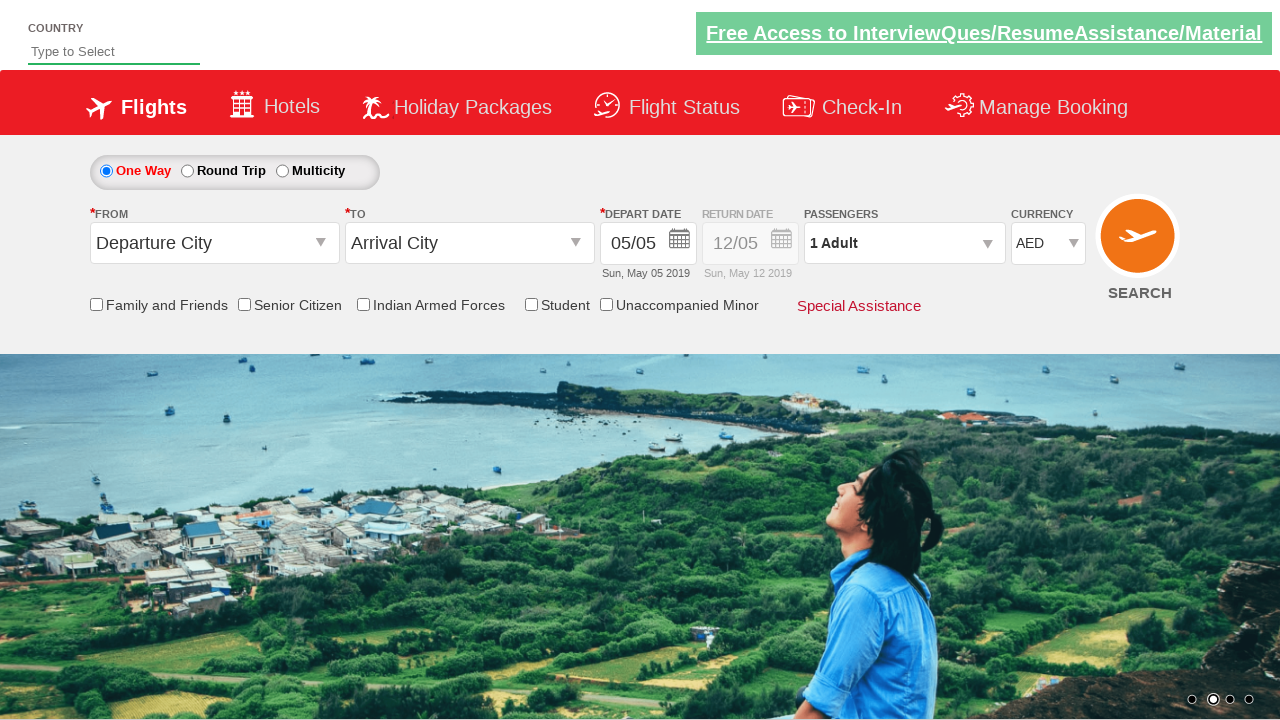

Selected currency dropdown option with label 'INR' on #ctl00_mainContent_DropDownListCurrency
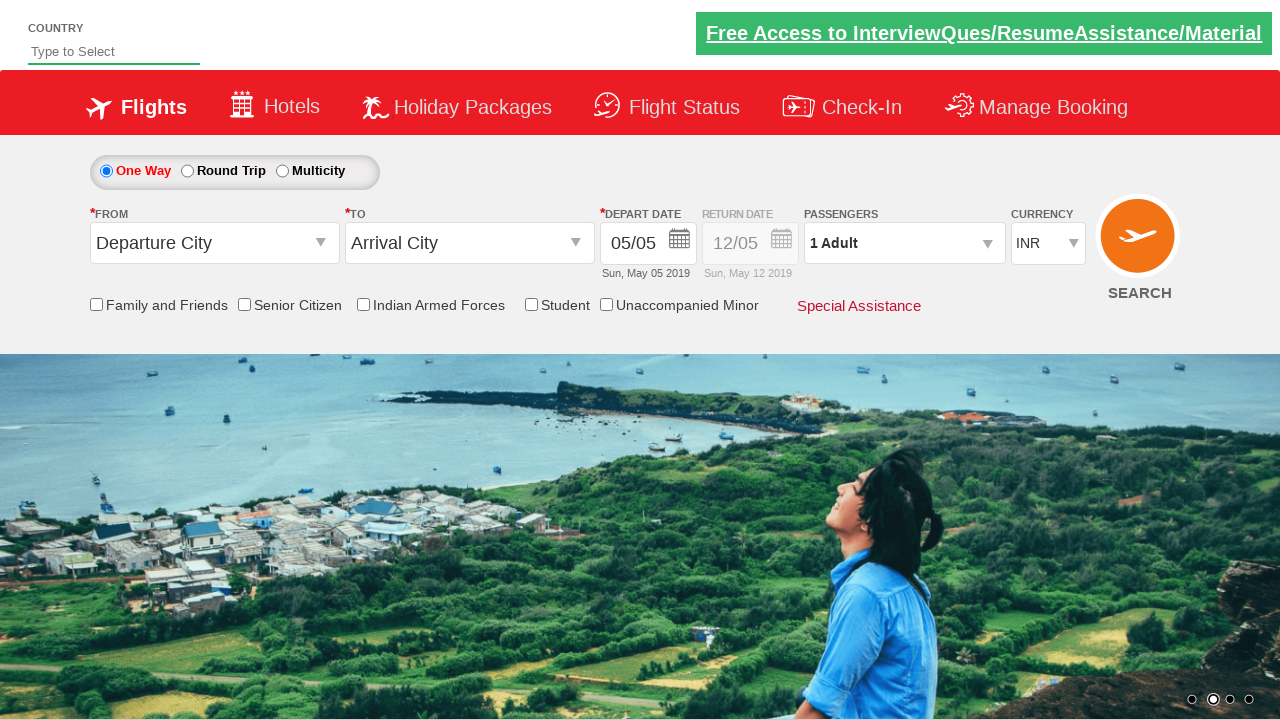

Clicked on passenger info dropdown at (904, 243) on #divpaxinfo
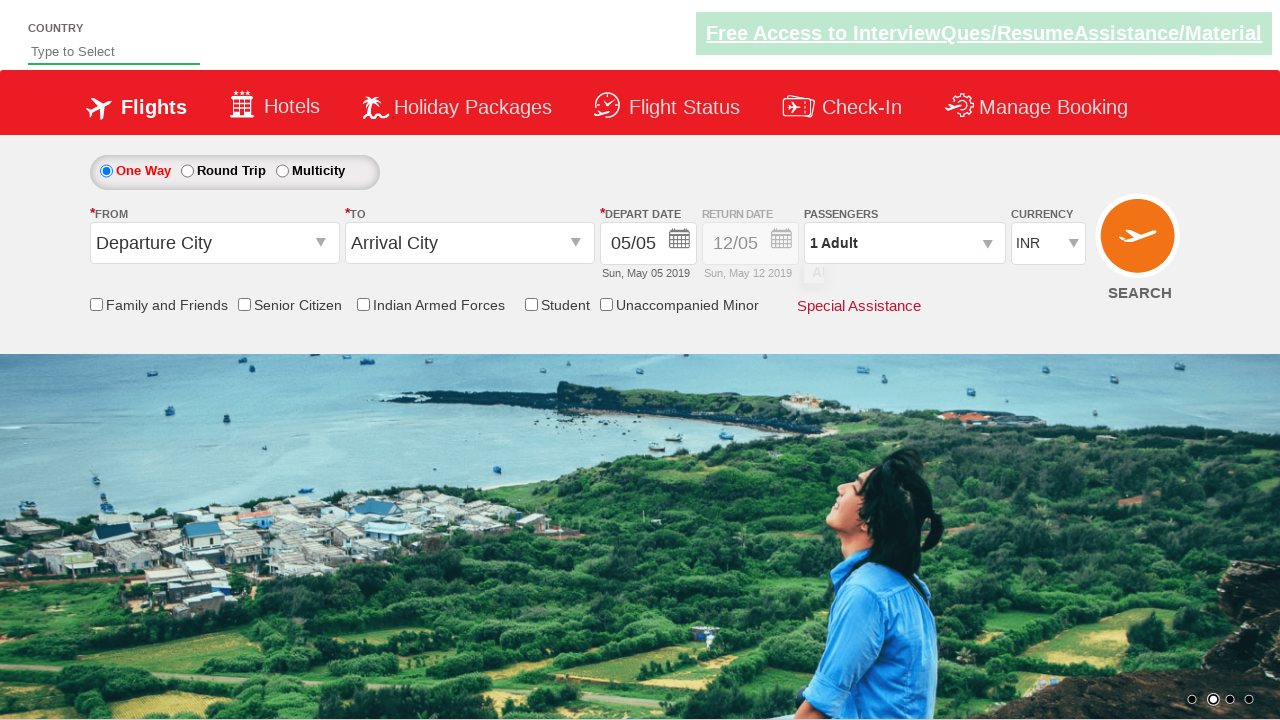

Waited for passenger dropdown to fully load
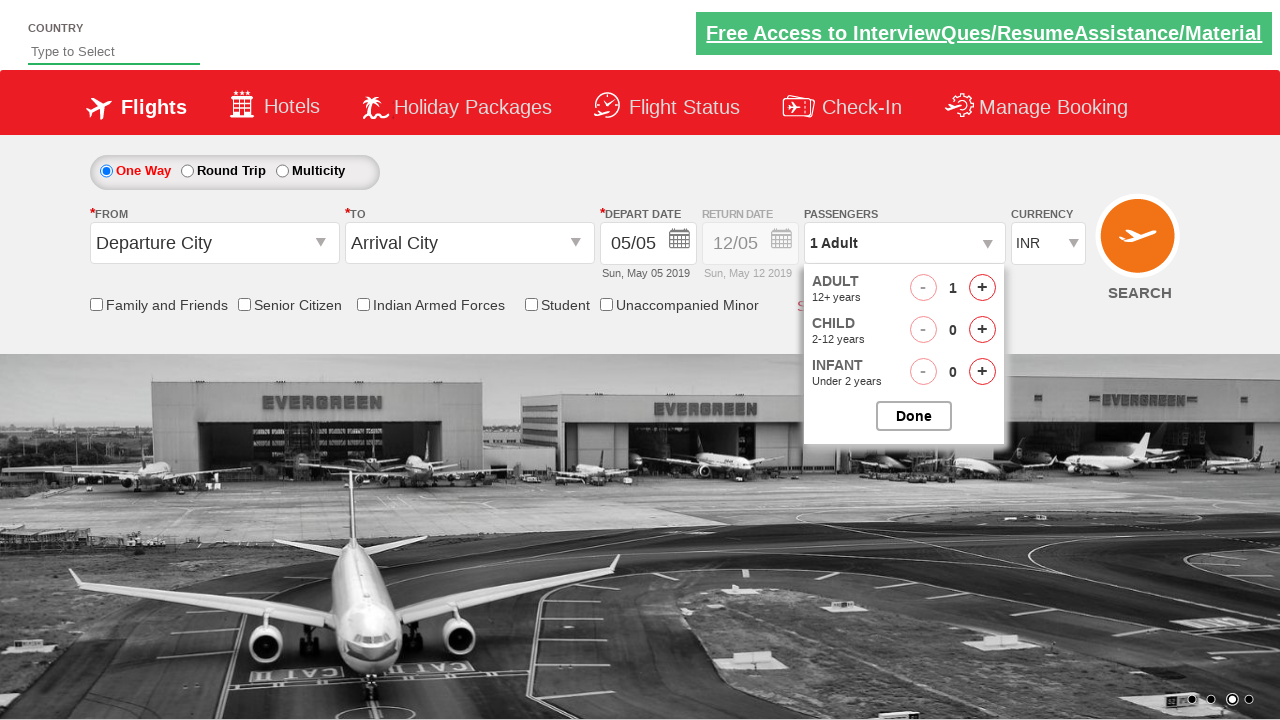

Clicked adult increment button (iteration 1/4) at (982, 288) on #hrefIncAdt
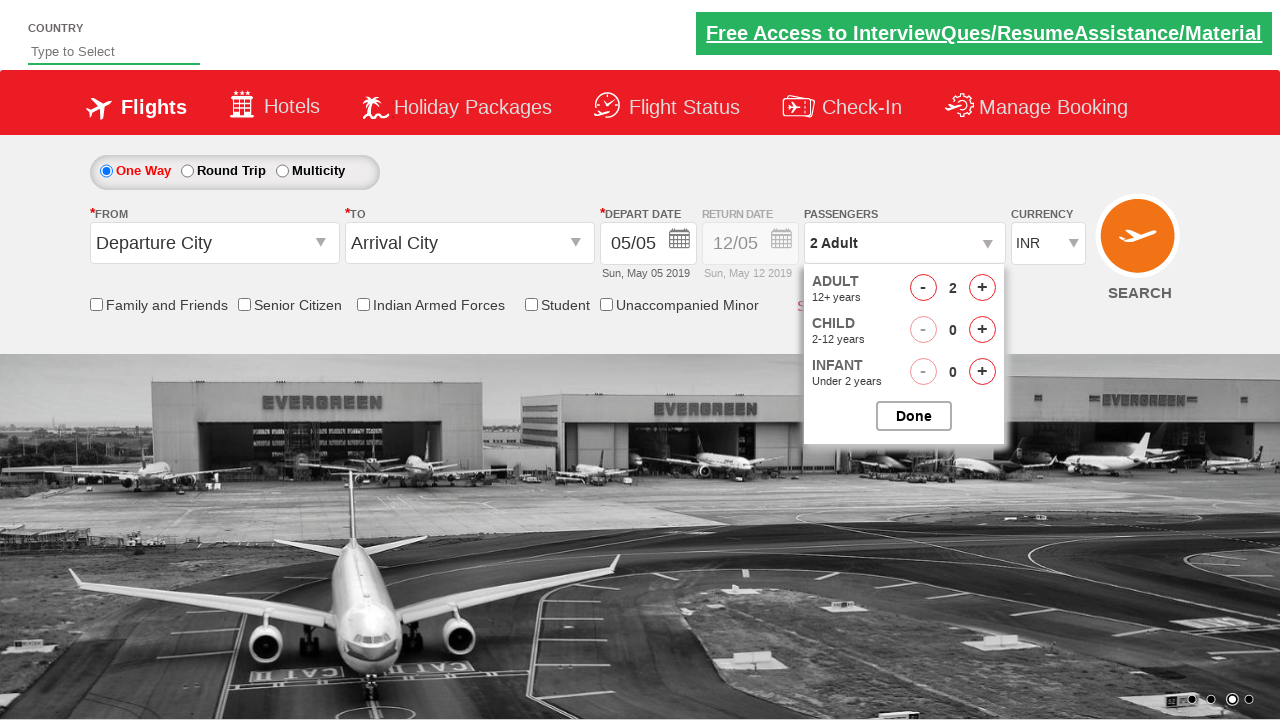

Clicked adult increment button (iteration 2/4) at (982, 288) on #hrefIncAdt
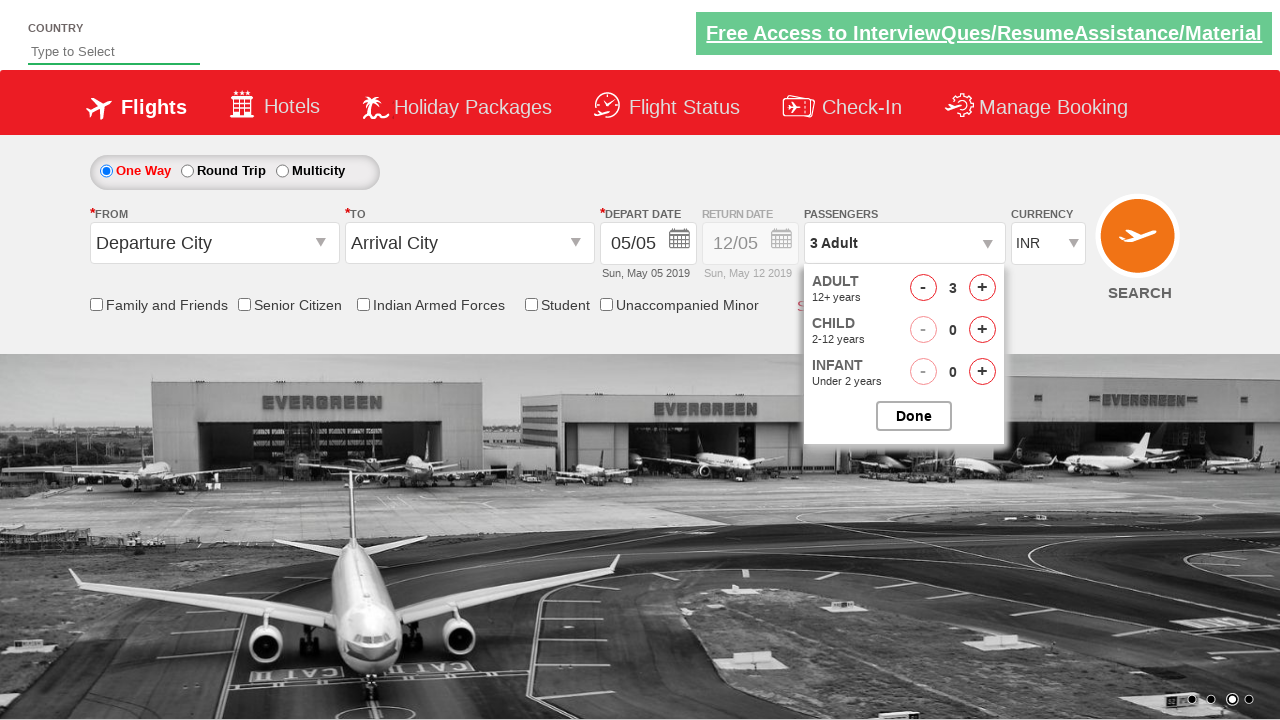

Clicked adult increment button (iteration 3/4) at (982, 288) on #hrefIncAdt
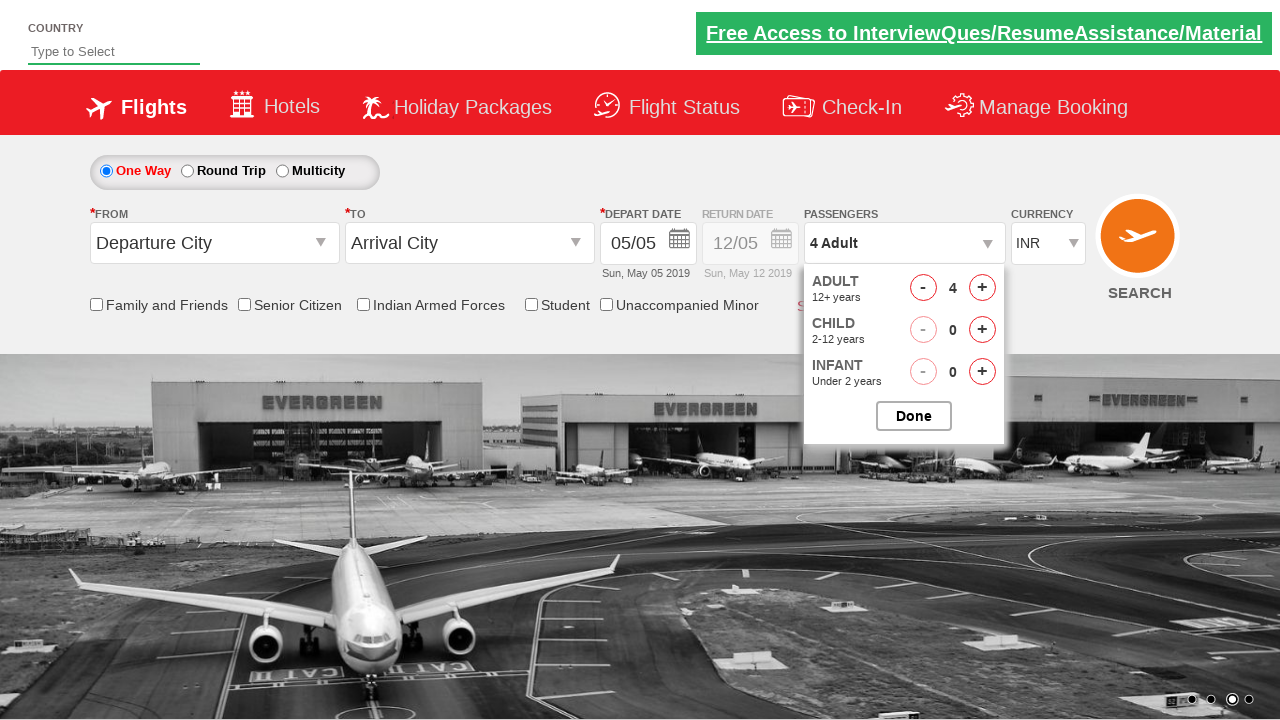

Clicked adult increment button (iteration 4/4) at (982, 288) on #hrefIncAdt
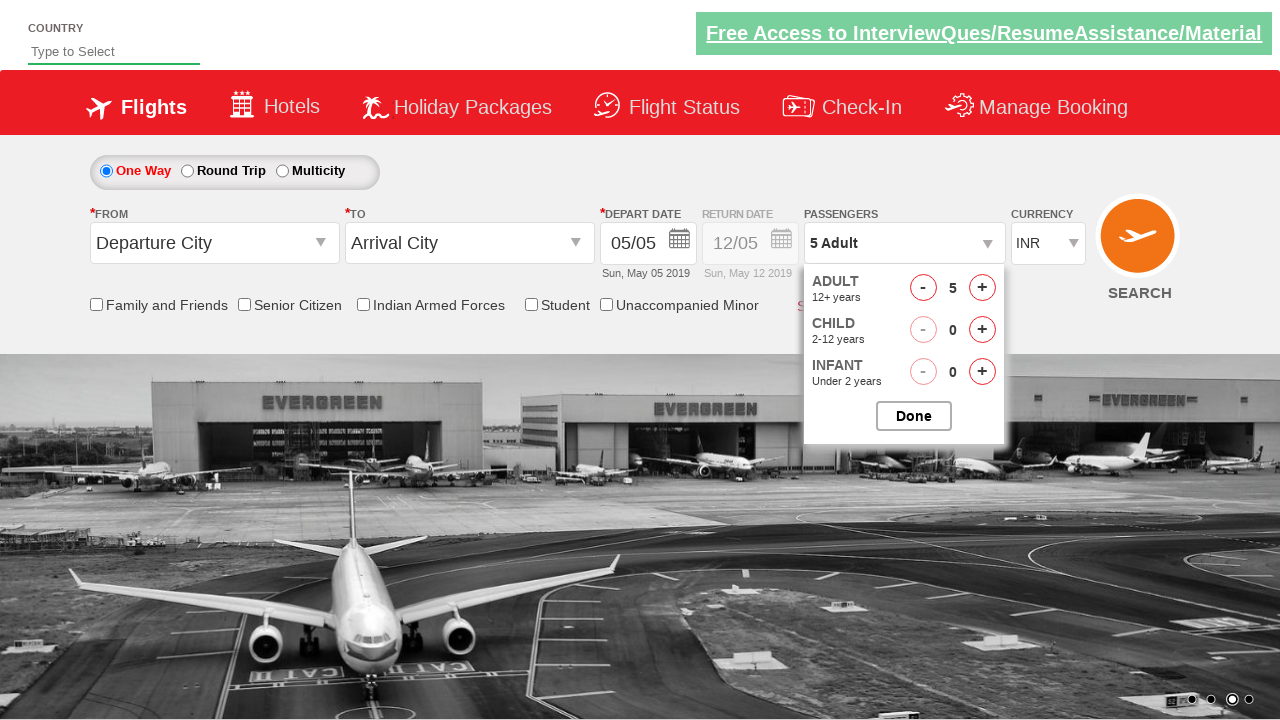

Closed passenger selection dropdown at (914, 416) on #btnclosepaxoption
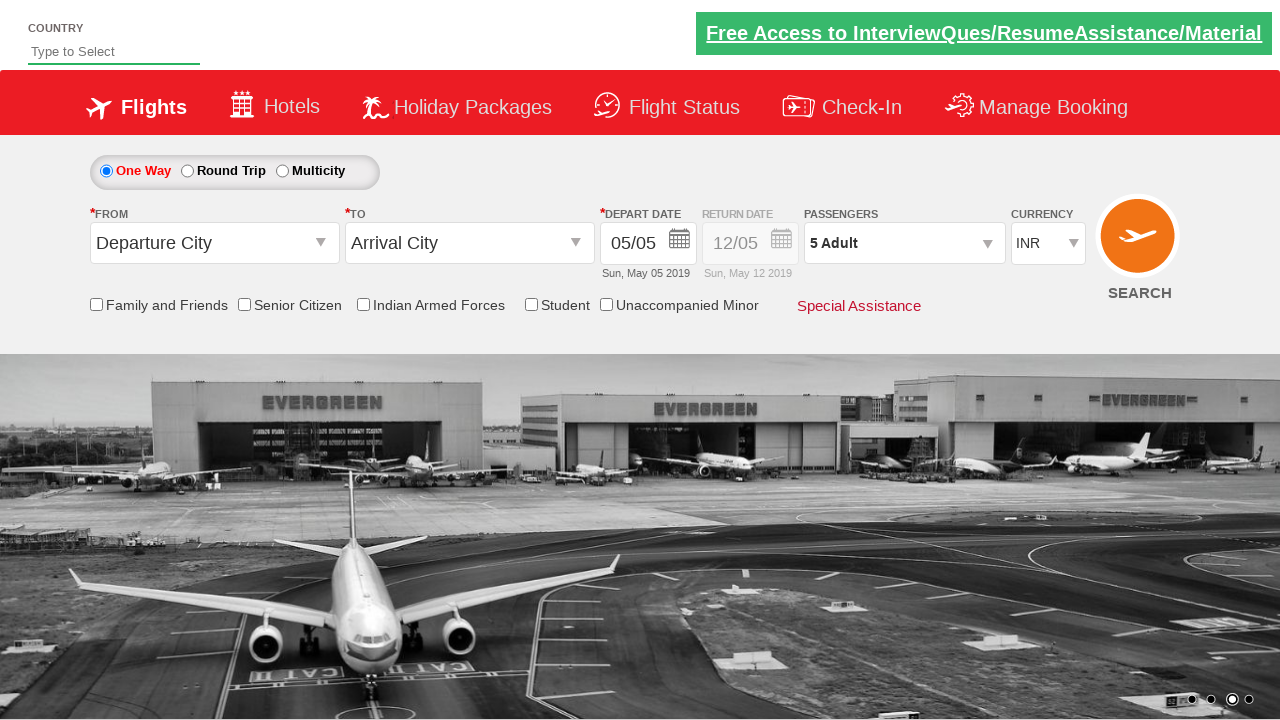

Clicked on origin station dropdown at (214, 243) on #ctl00_mainContent_ddl_originStation1_CTXT
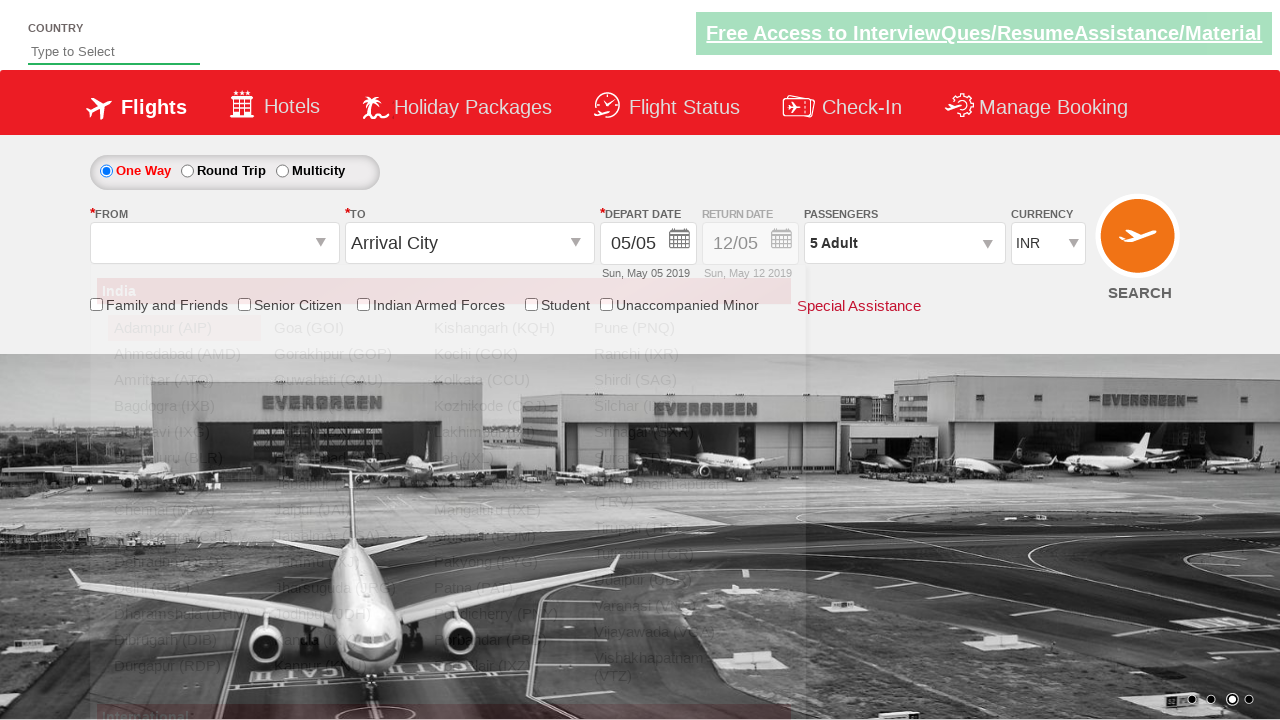

Selected Bengaluru (BLR) as origin at (184, 458) on xpath=//a[contains(text(),'Bengaluru (BLR)')]
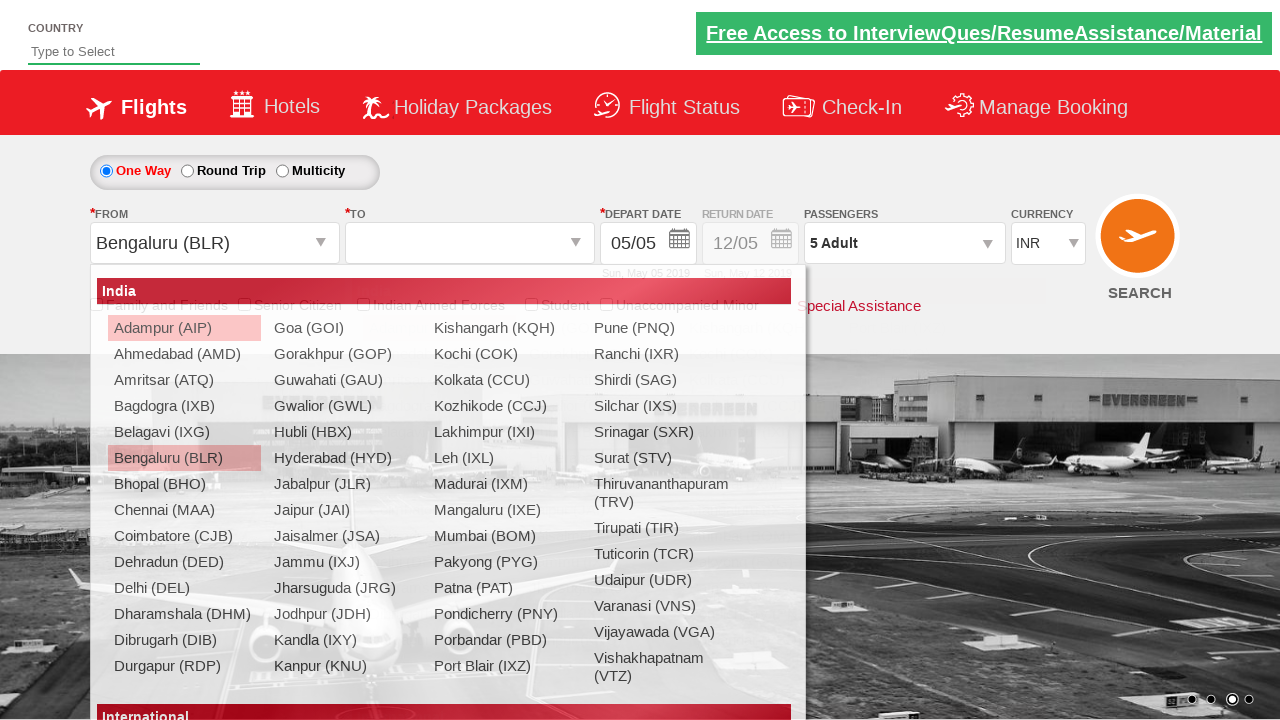

Selected MAA as destination at (439, 484) on (//a[@value='MAA'])[2]
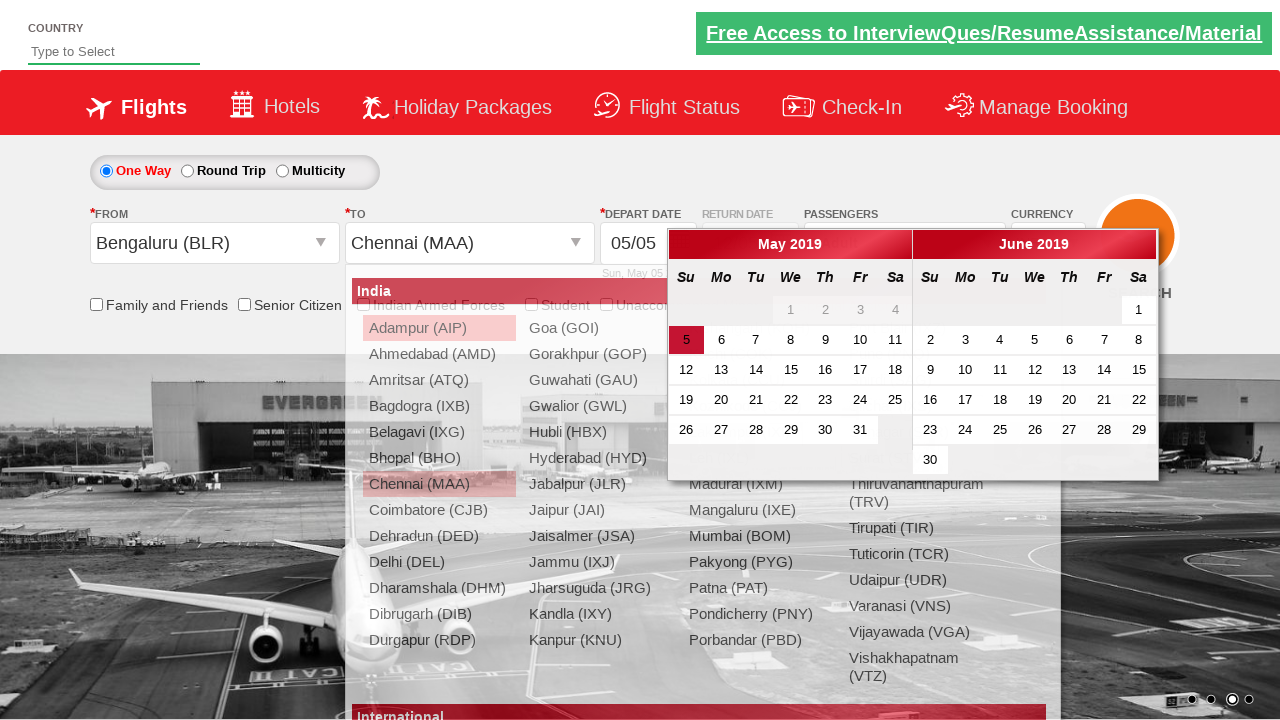

Filled autosuggest field with 'ind' on #autosuggest
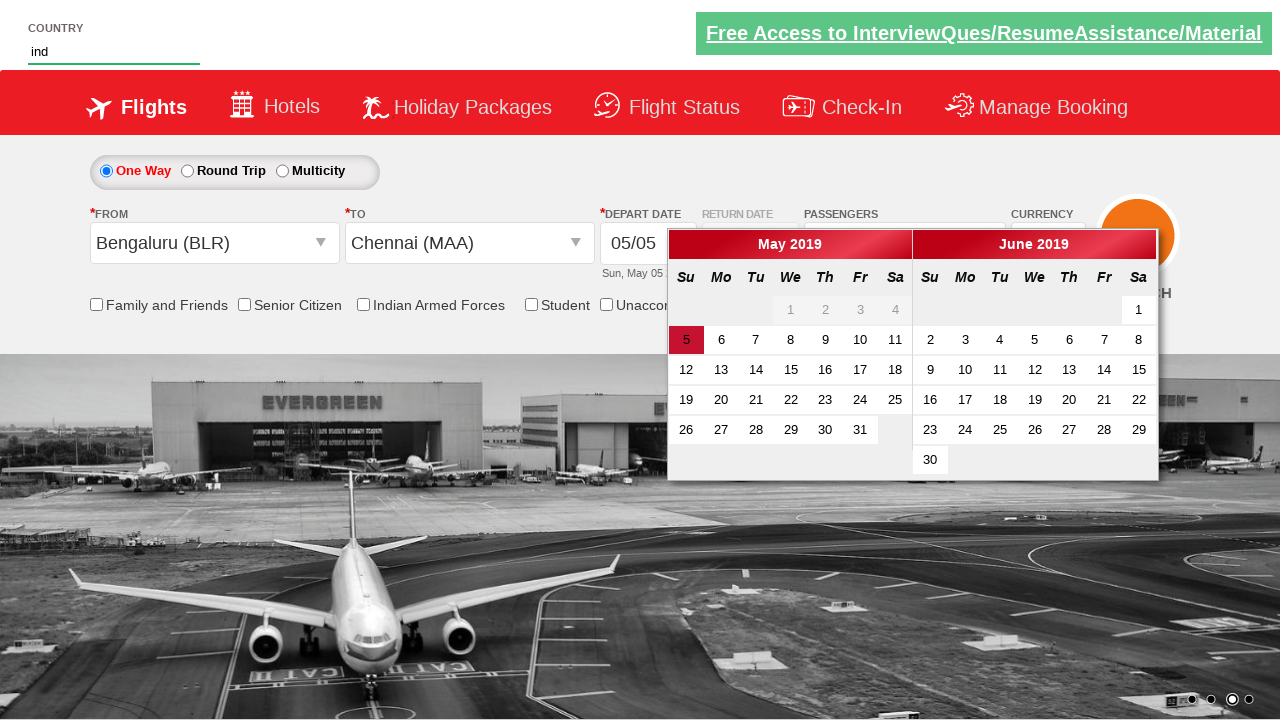

Autosuggest options appeared
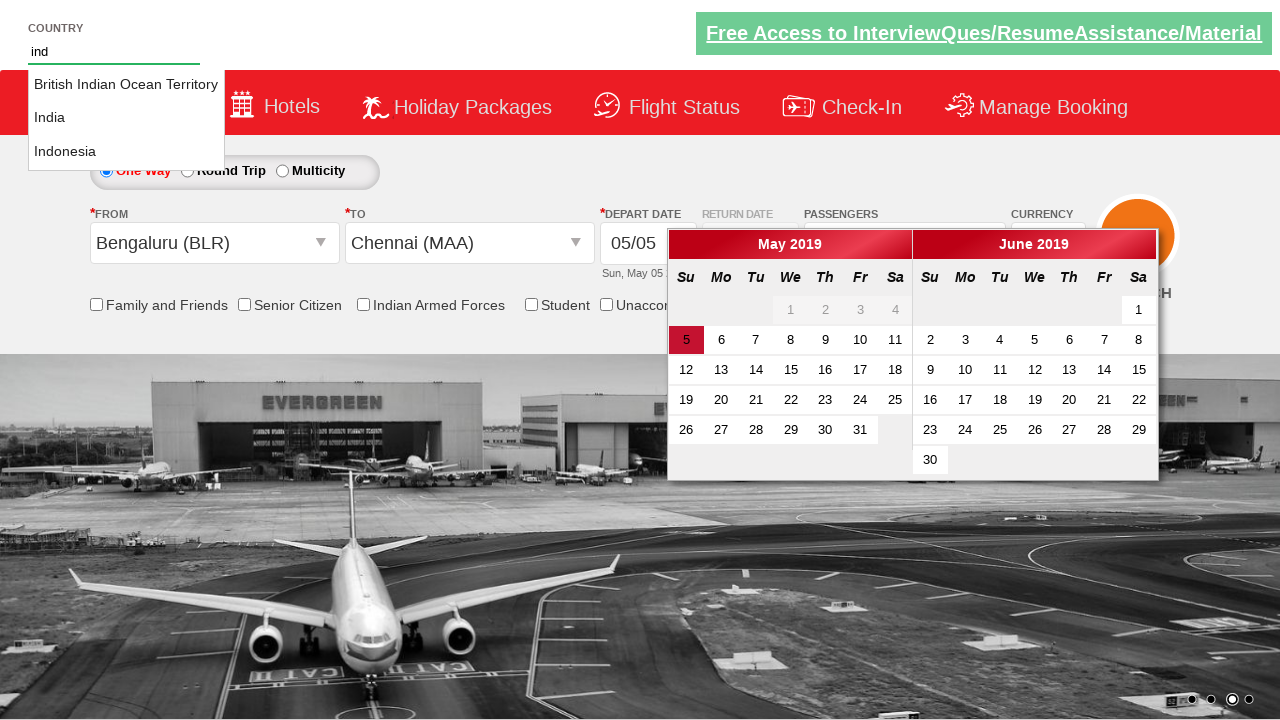

Selected 'India' from autosuggest options at (126, 118) on li[class='ui-menu-item'] a >> nth=1
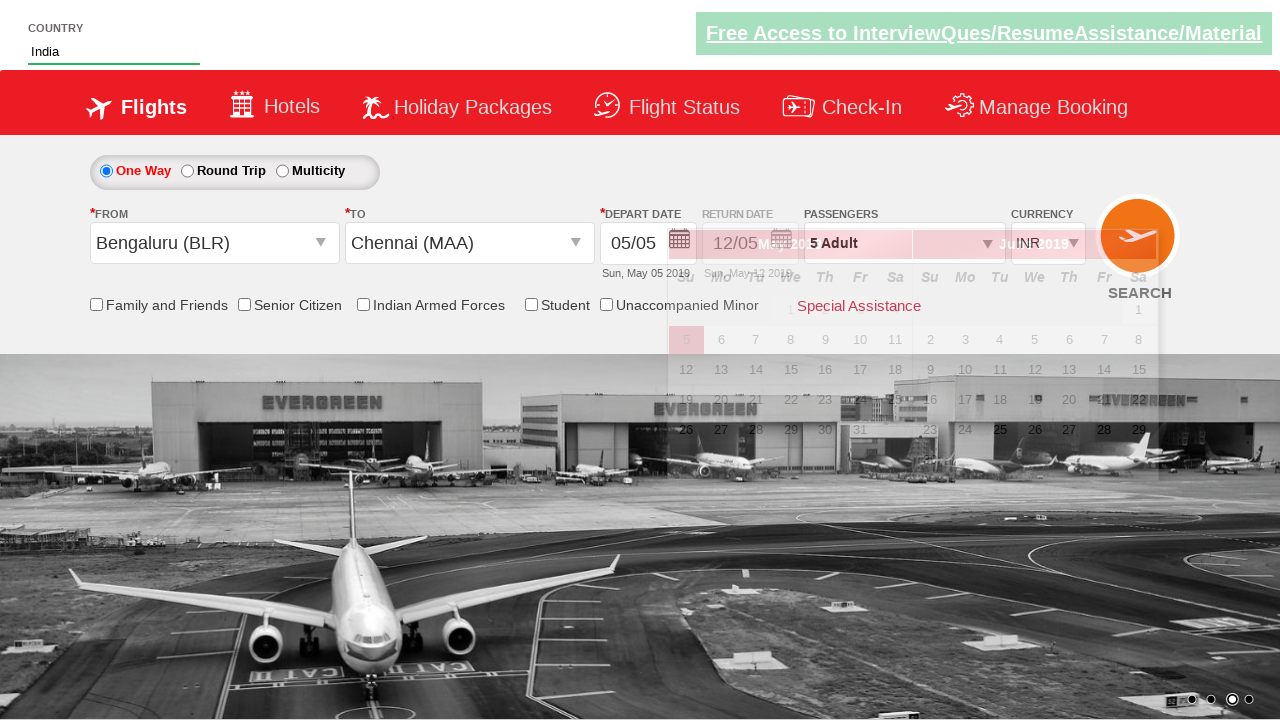

Checked friends and family checkbox at (96, 304) on input[id*='friendsandfamily']
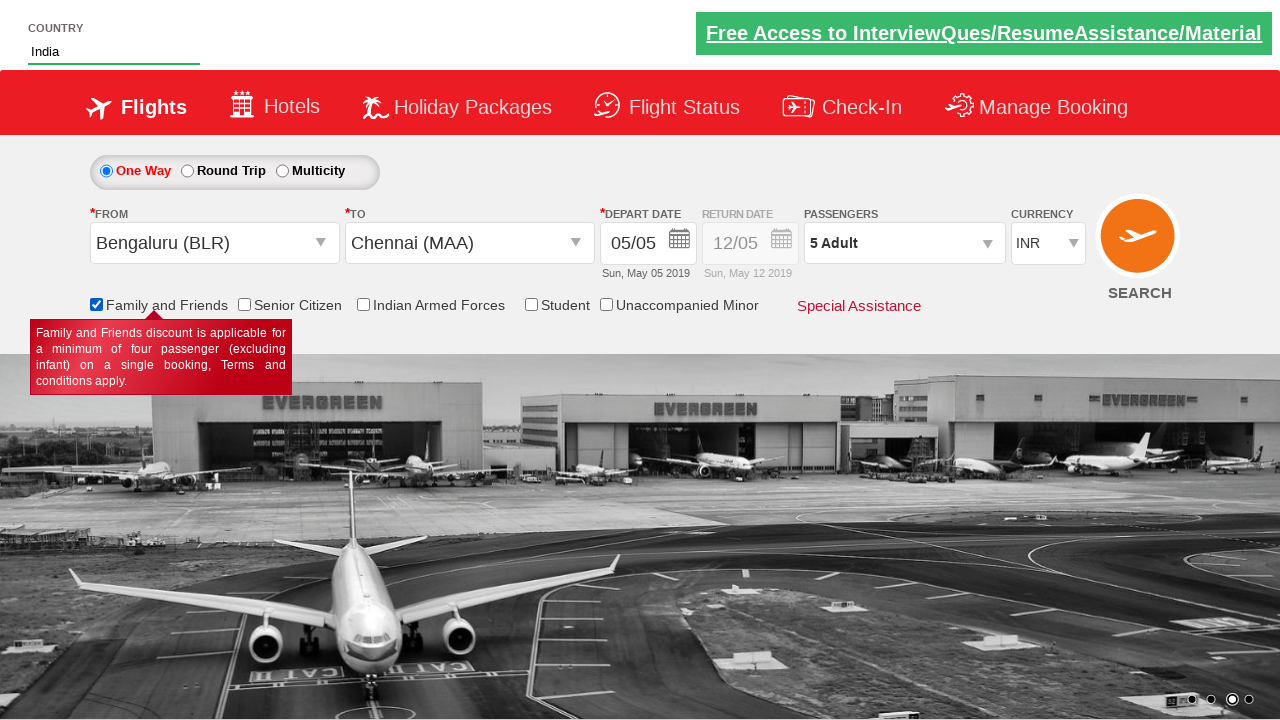

Selected round trip radio button at (187, 171) on #ctl00_mainContent_rbtnl_Trip_1
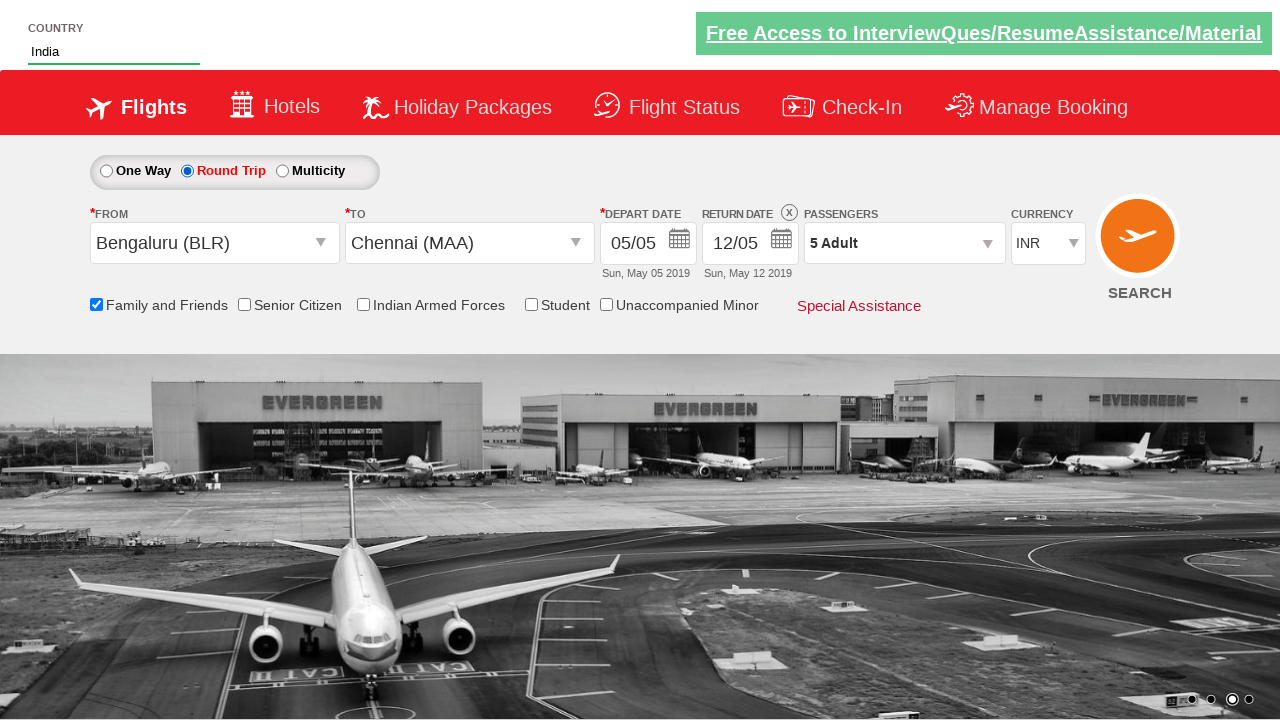

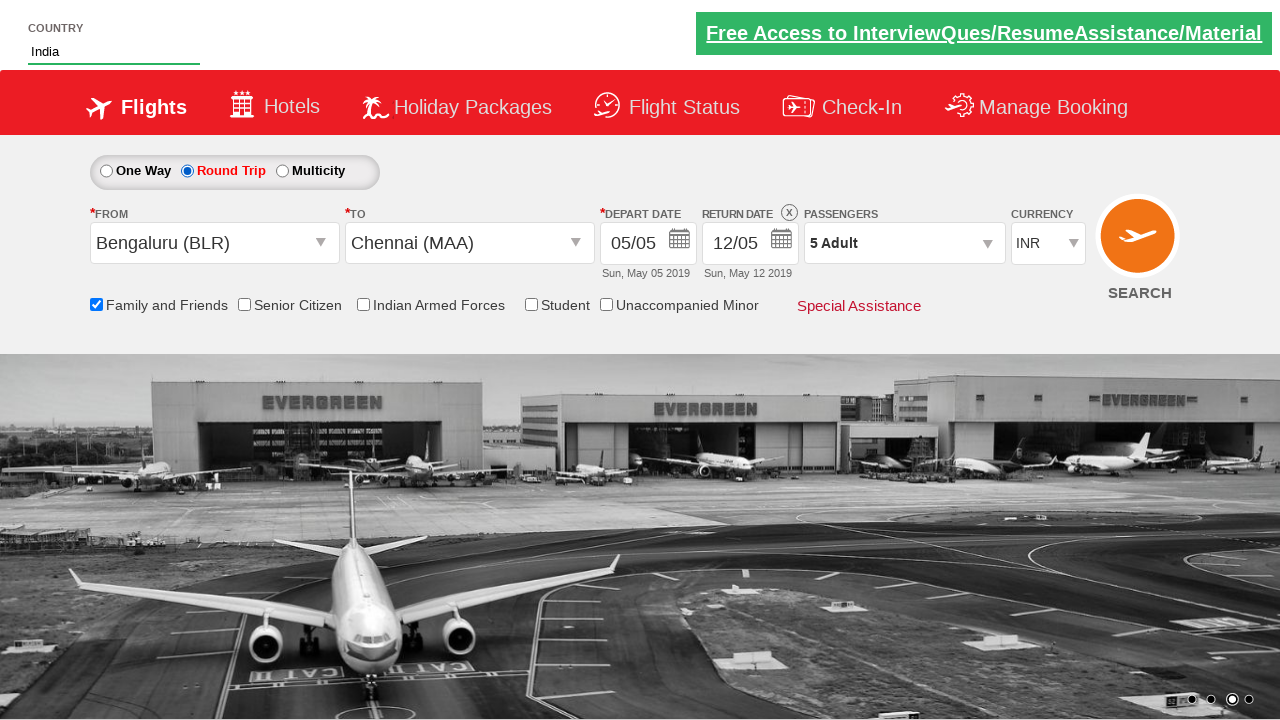